Tests the locations page on Bucks County library website by clicking on Locations and verifying location names are displayed

Starting URL: https://buckslib.org/

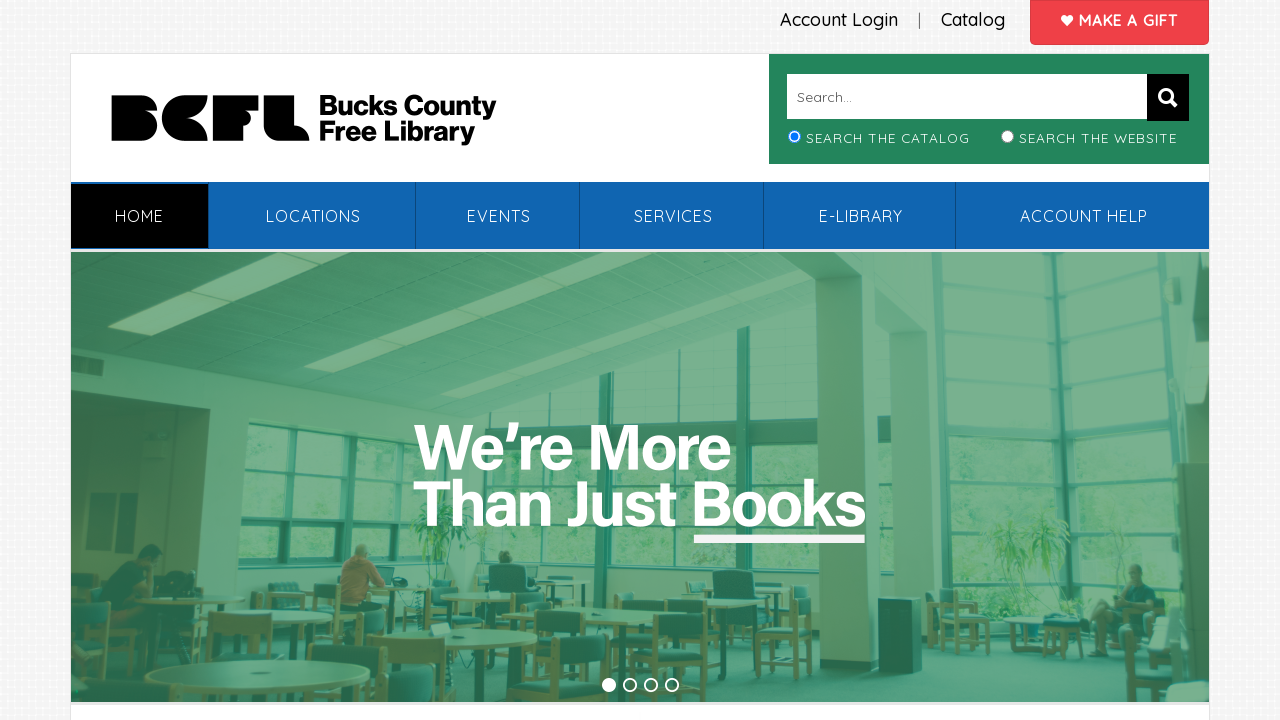

Clicked on Locations link at (313, 216) on xpath=//*[contains(text(),' Locations')]
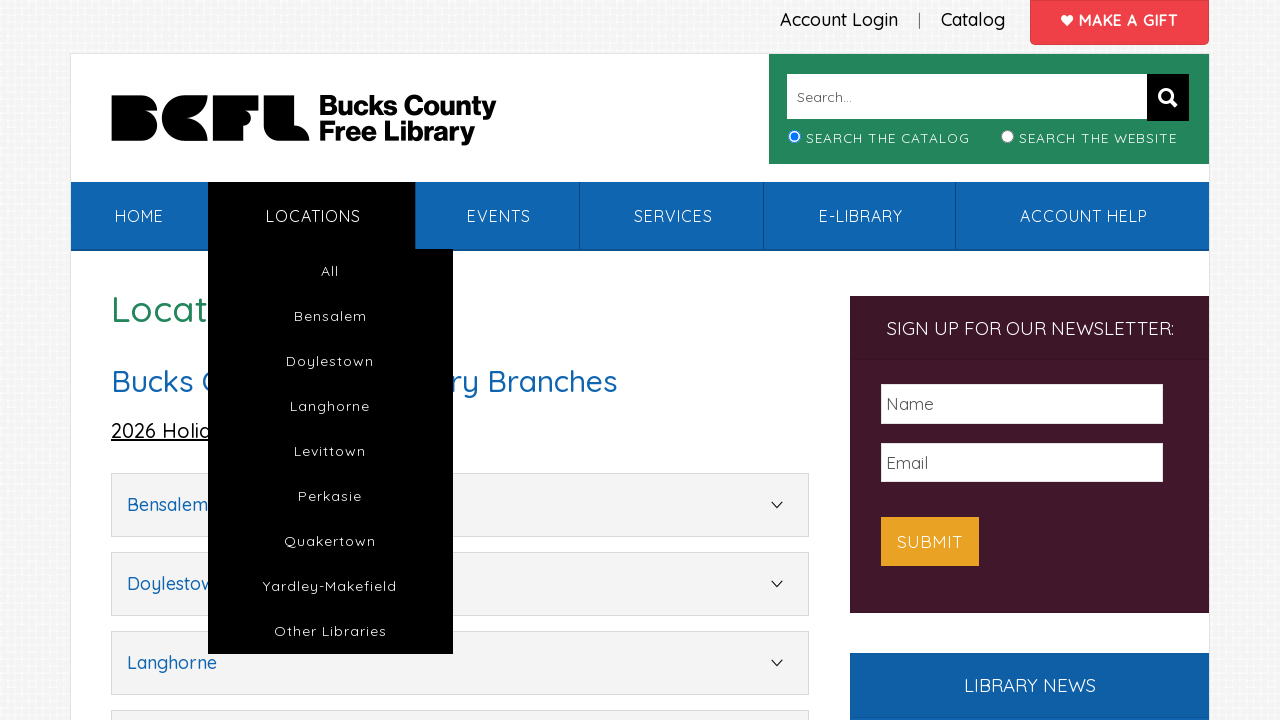

Locations accordion loaded successfully
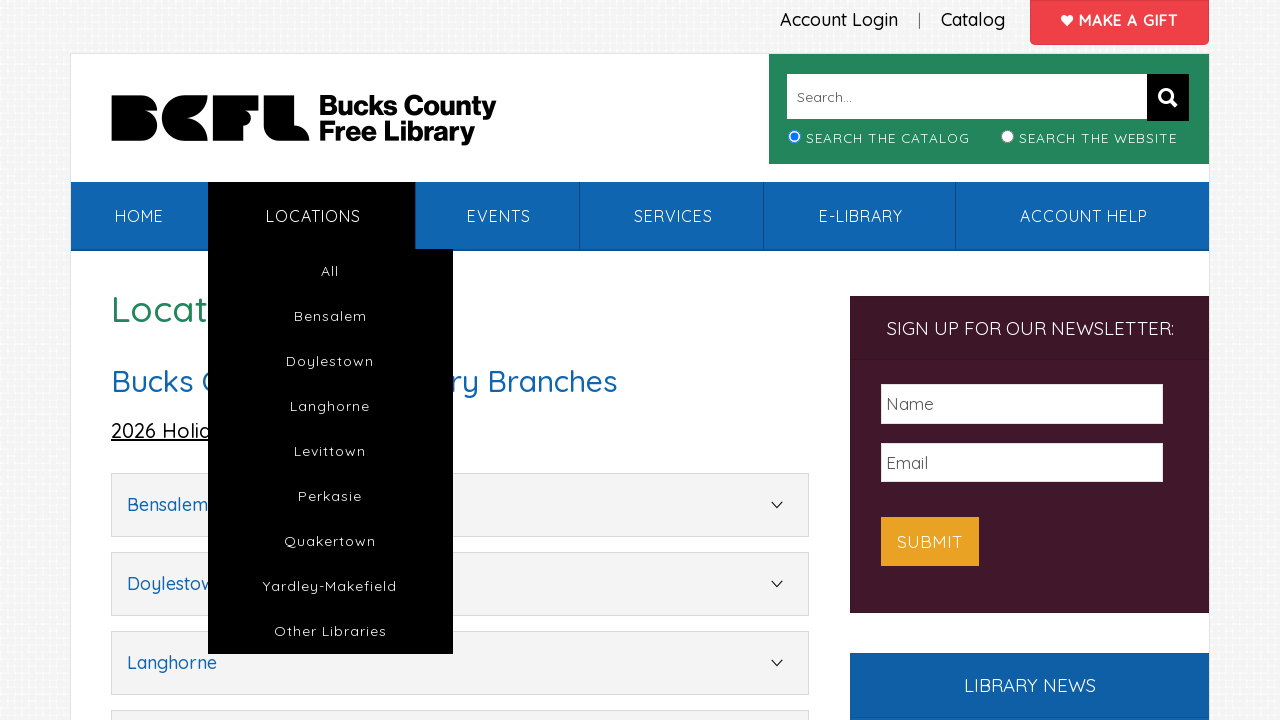

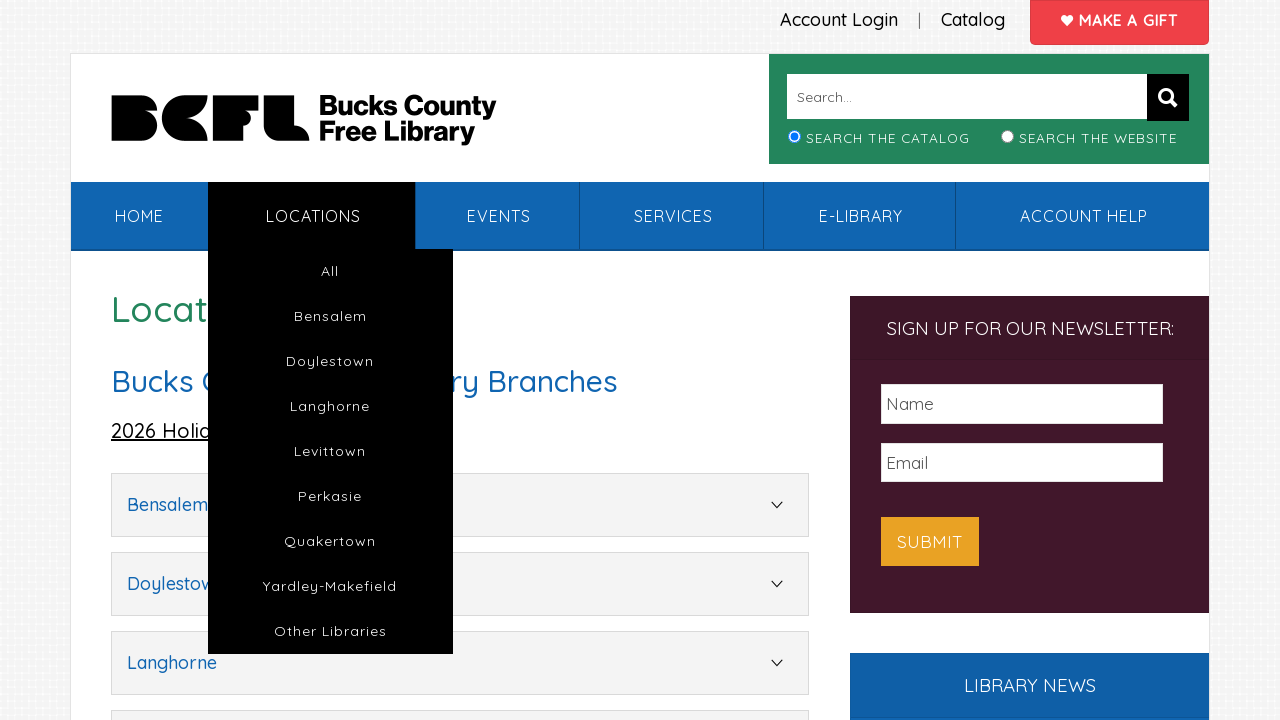